Tests complete form submission and verifies success alert message

Starting URL: https://carros-crud.vercel.app/

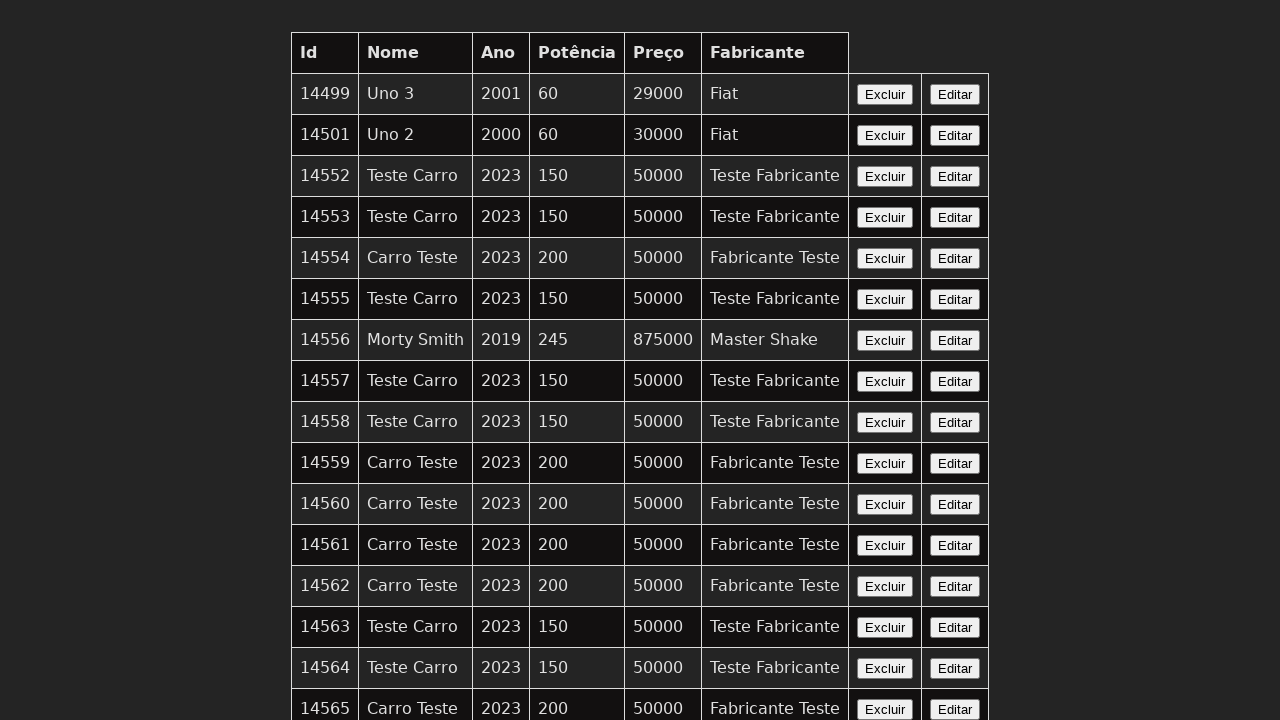

Filled 'nome' field with 'Carro Teste' on input[name='nome']
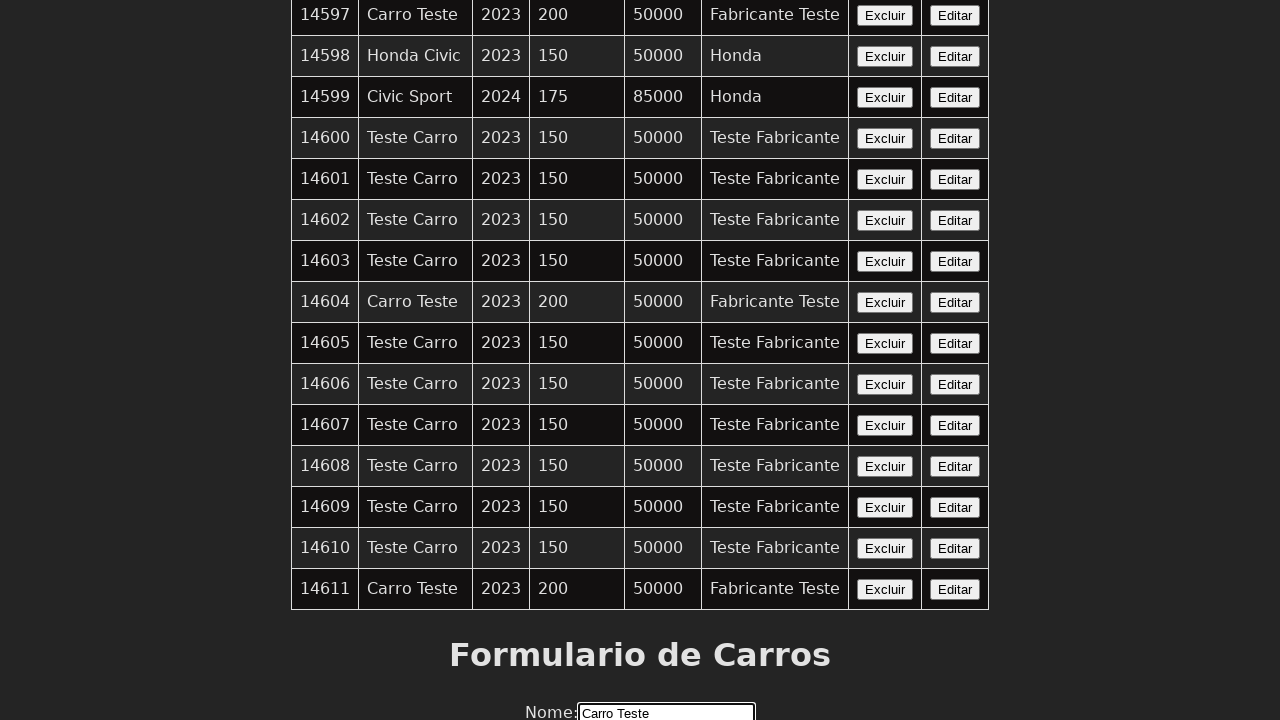

Filled 'ano' field with '2023' on input[name='ano']
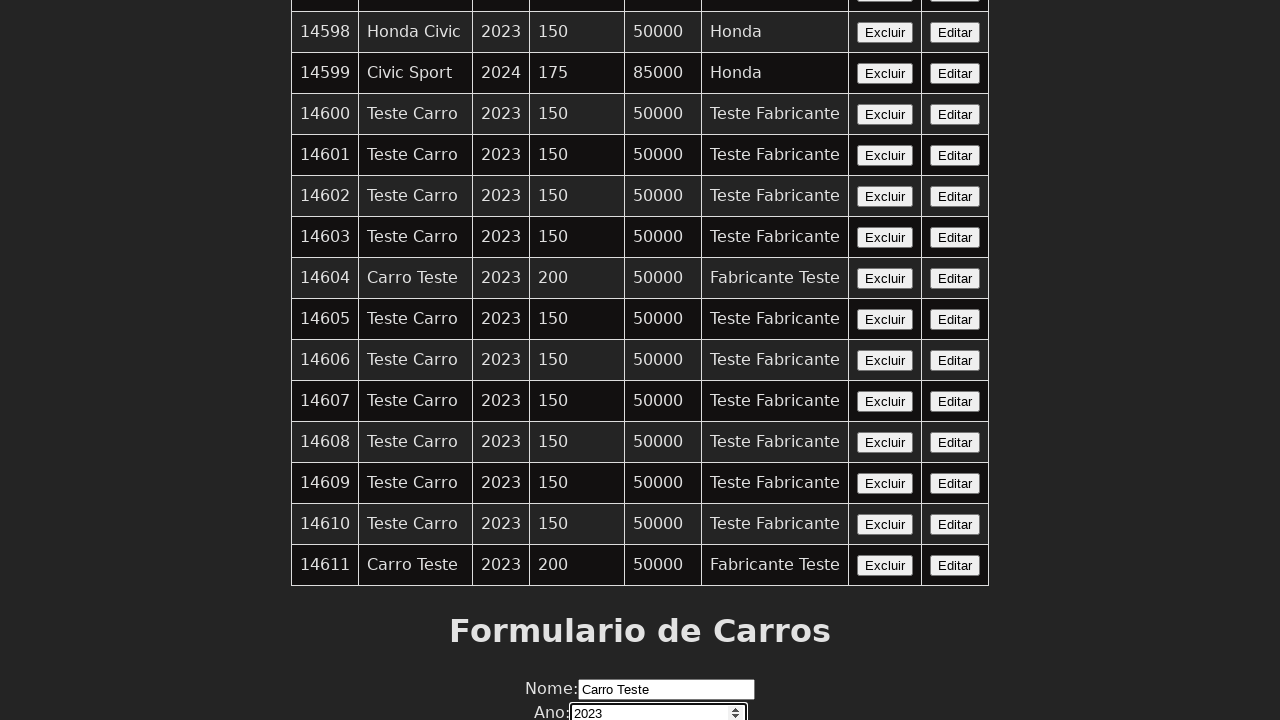

Filled 'potencia' field with '200' on input[name='potencia']
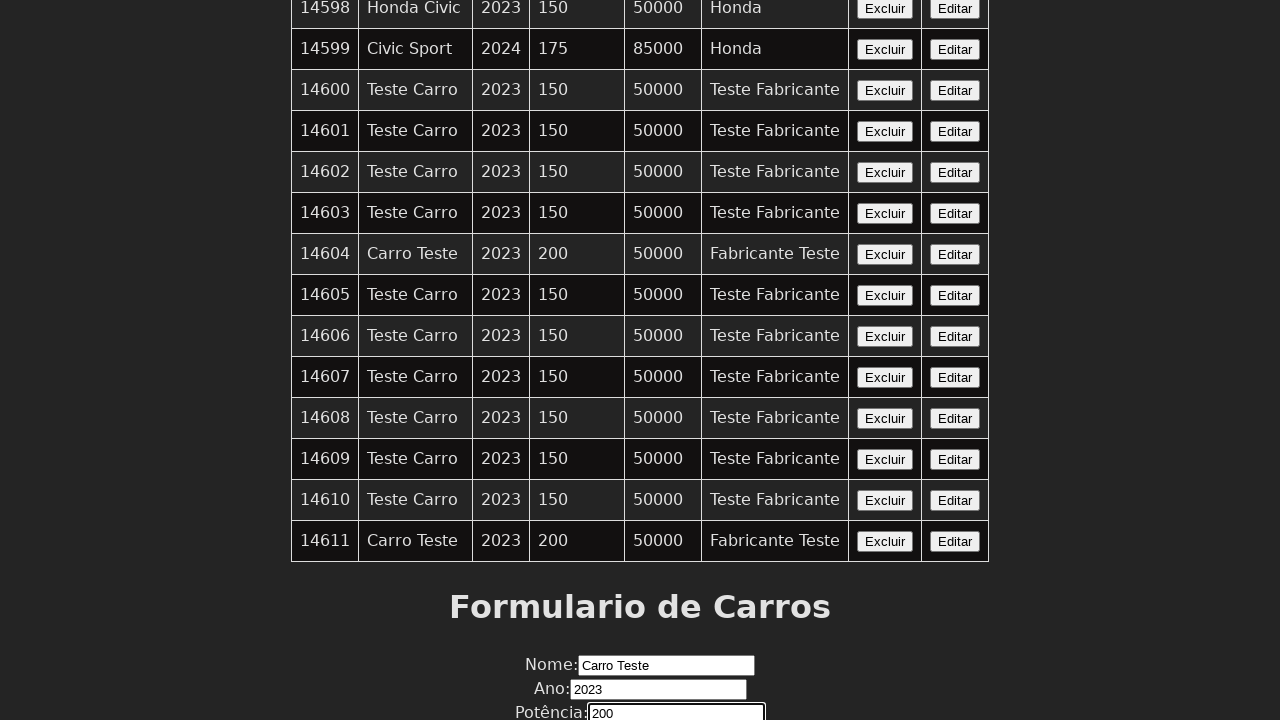

Filled 'preco' field with '50000' on input[name='preco']
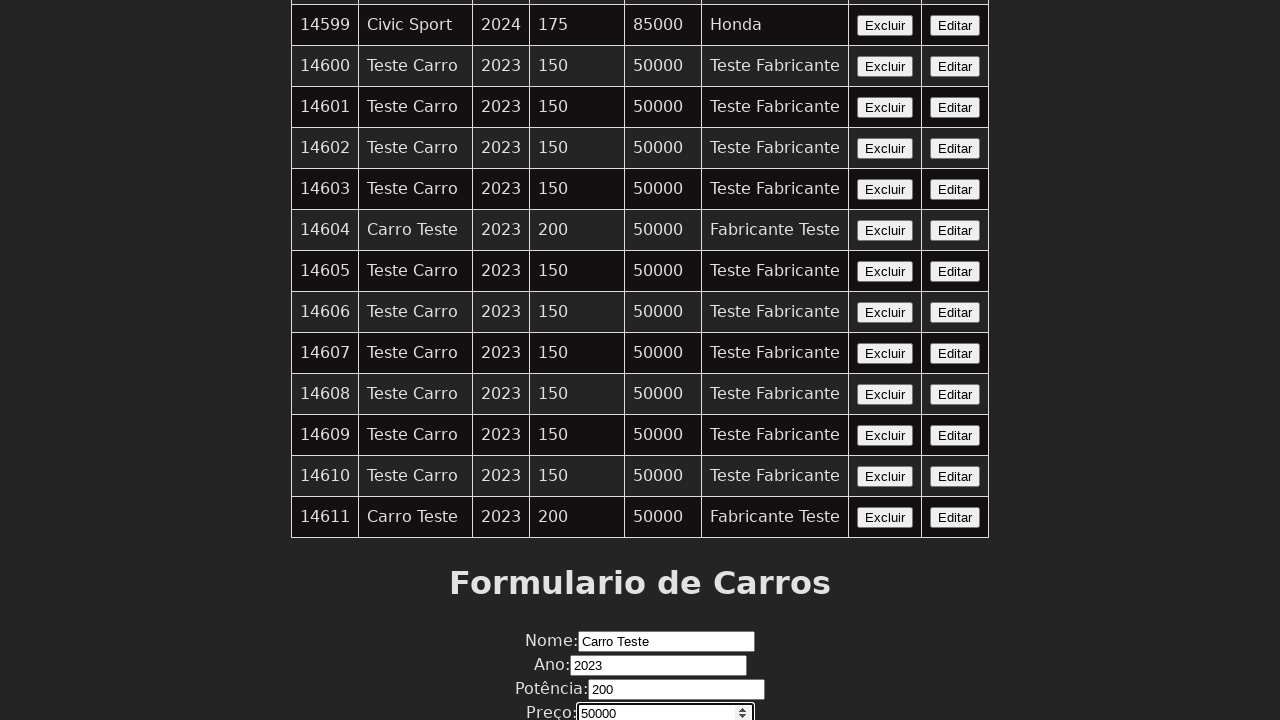

Filled 'fabricante' field with 'Fabricante Teste' on input[name='fabricante']
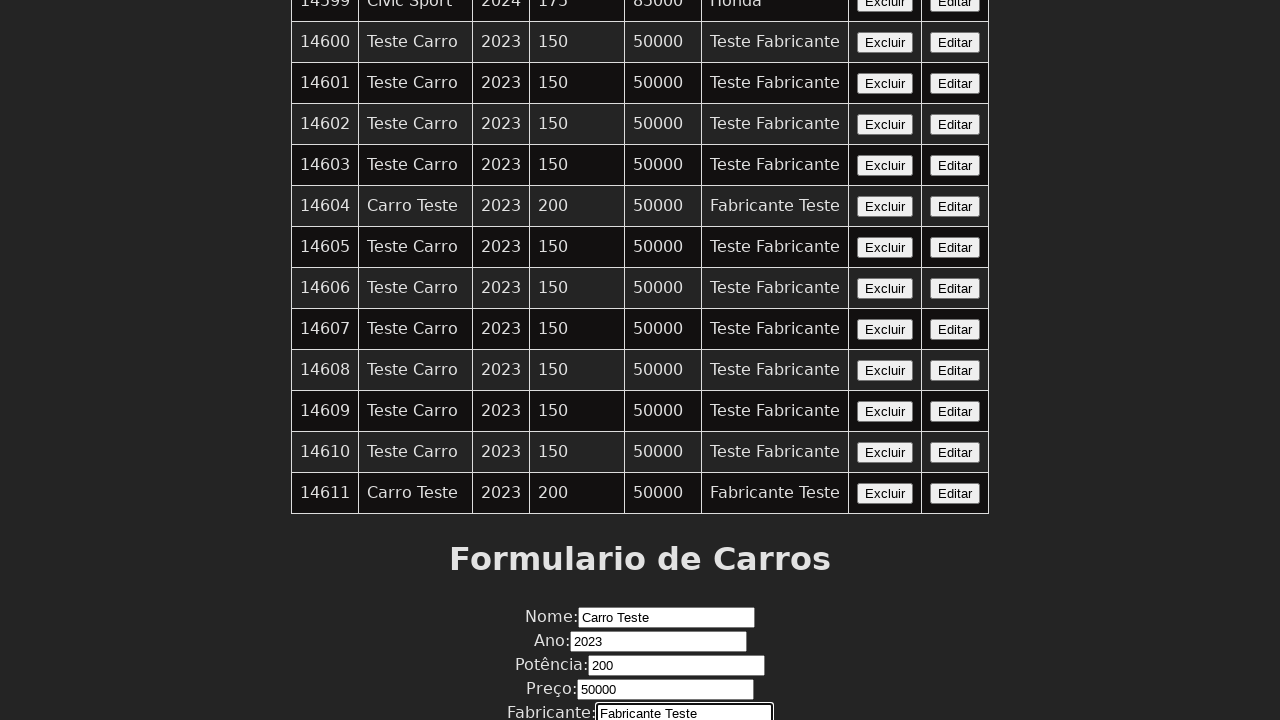

Clicked 'Enviar' submit button at (640, 676) on xpath=//button[contains(text(),'Enviar')]
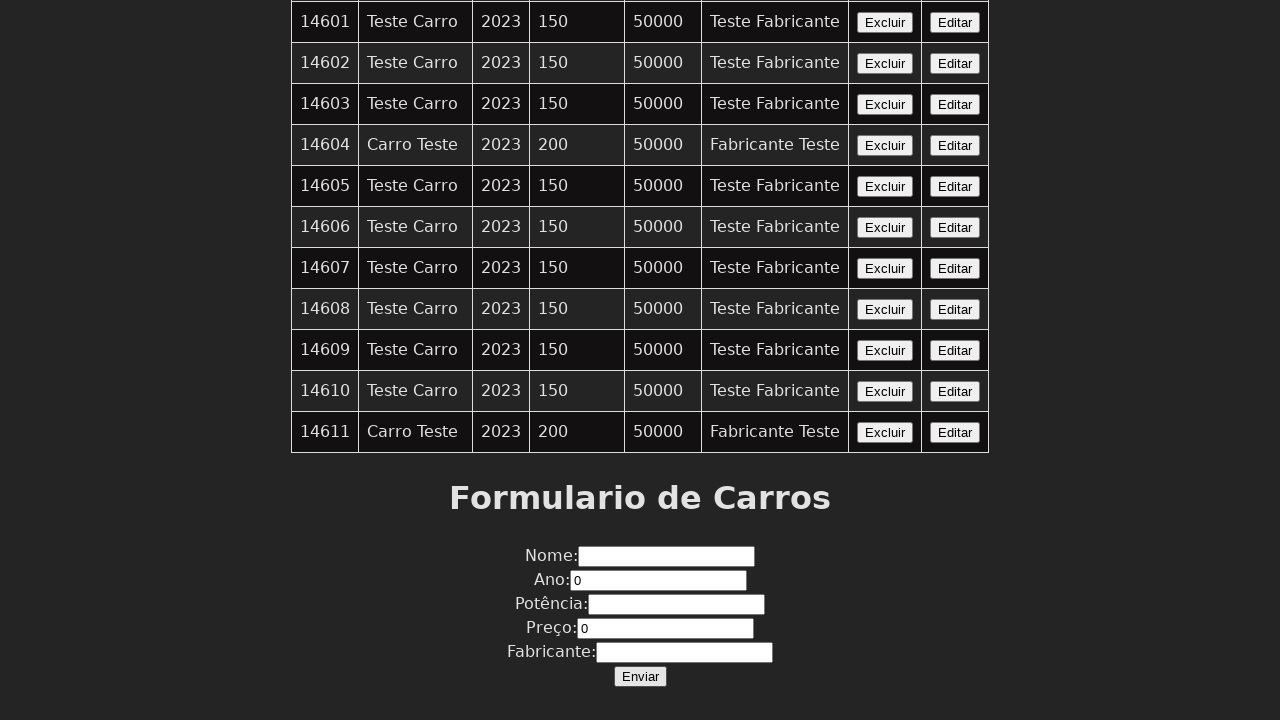

Accepted success alert dialog
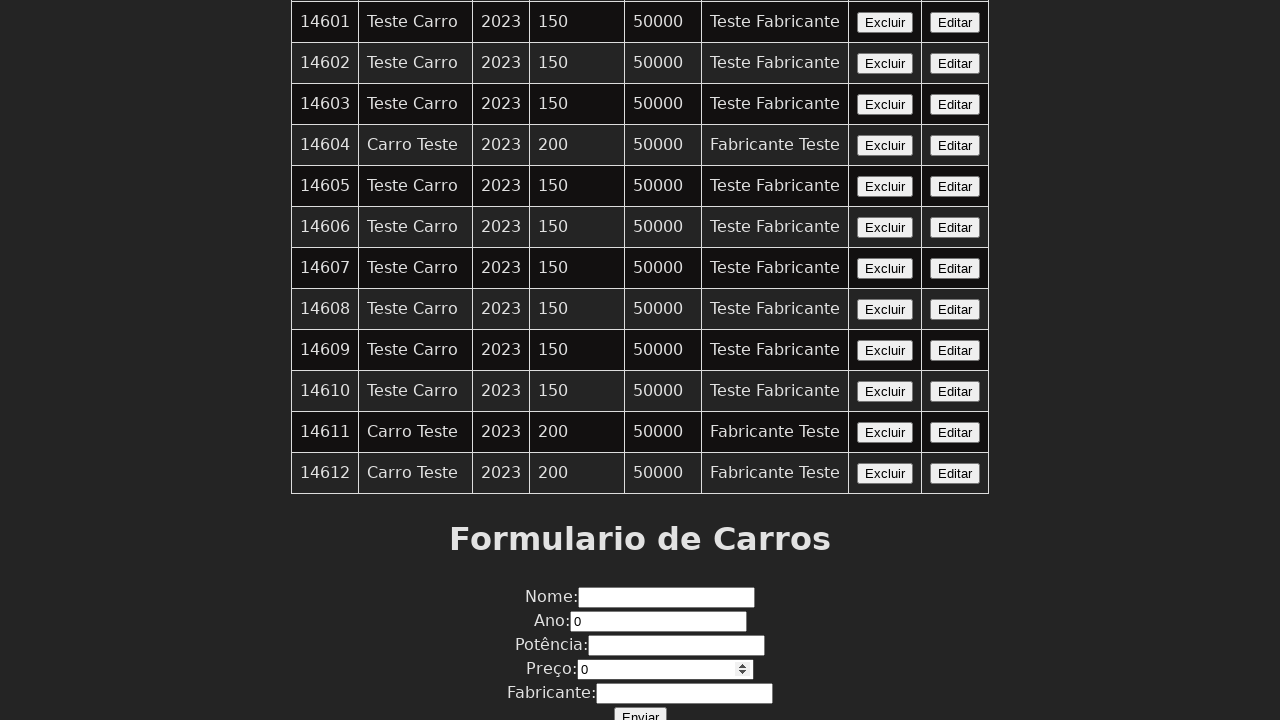

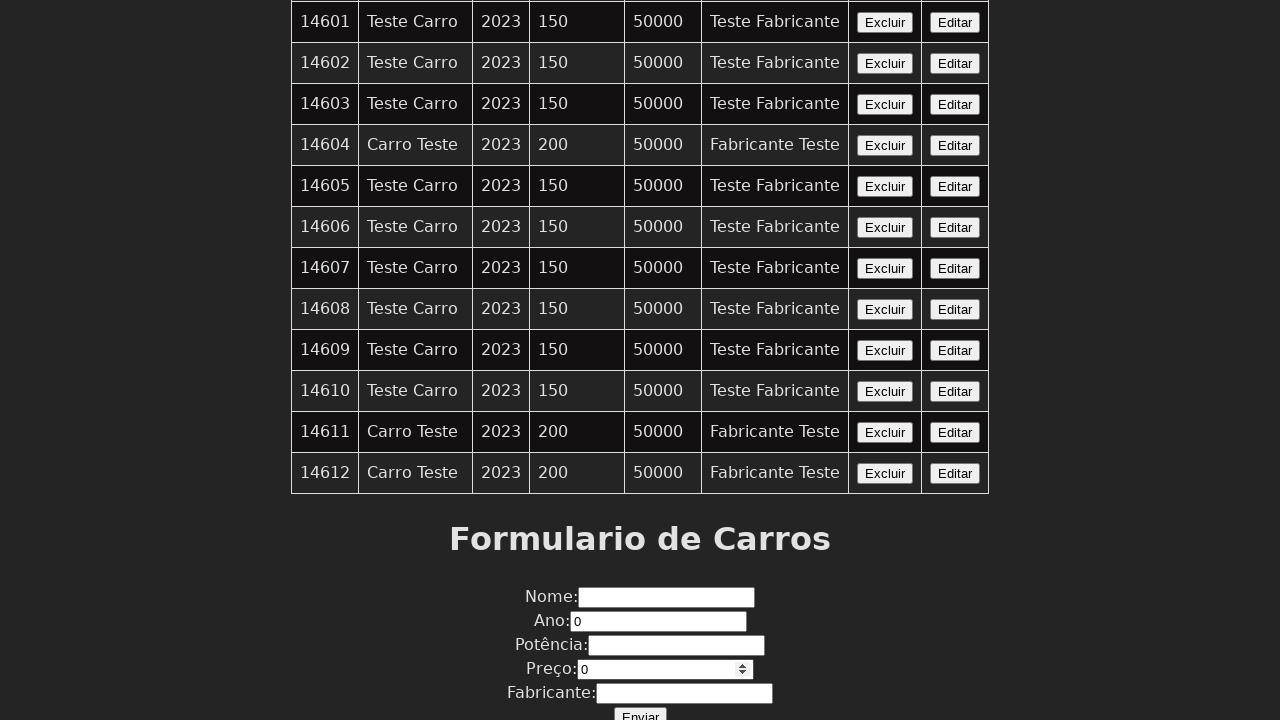